Tests navigation on the Training Support website by verifying the homepage title and clicking the About Us link to navigate to the About page.

Starting URL: https://www.training-support.net/

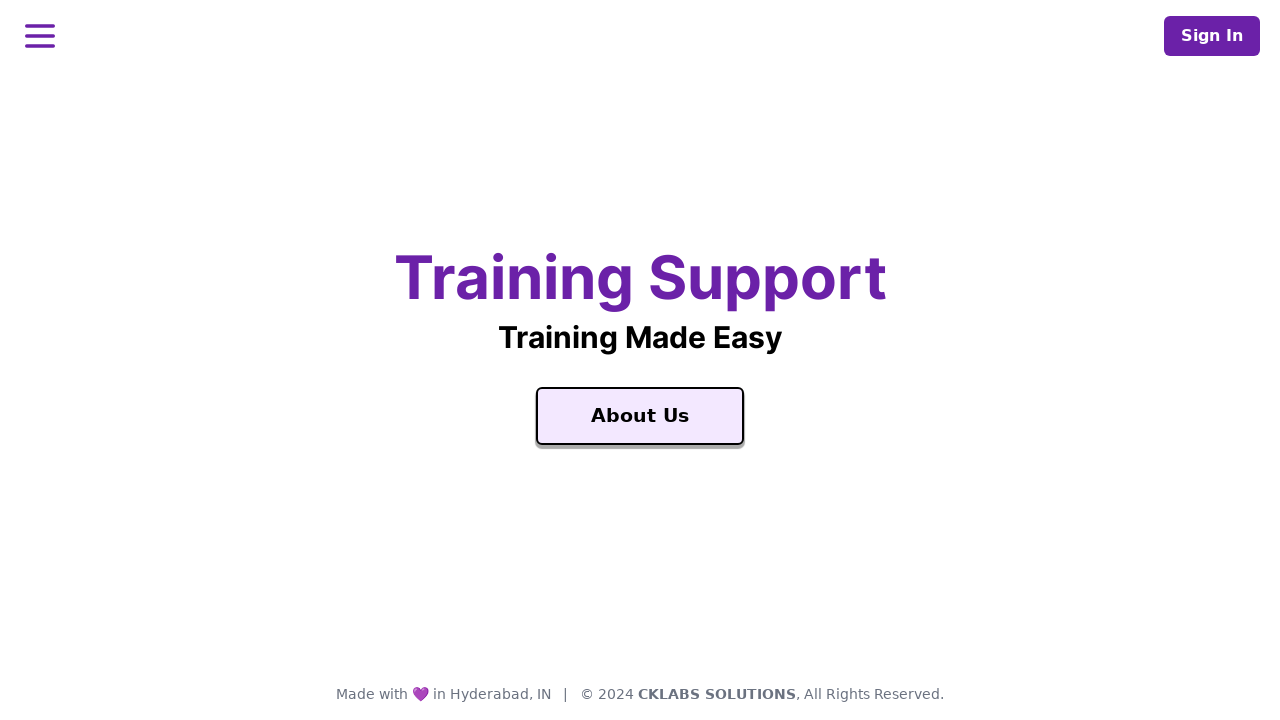

Waited for homepage title element 'Training Support' to load
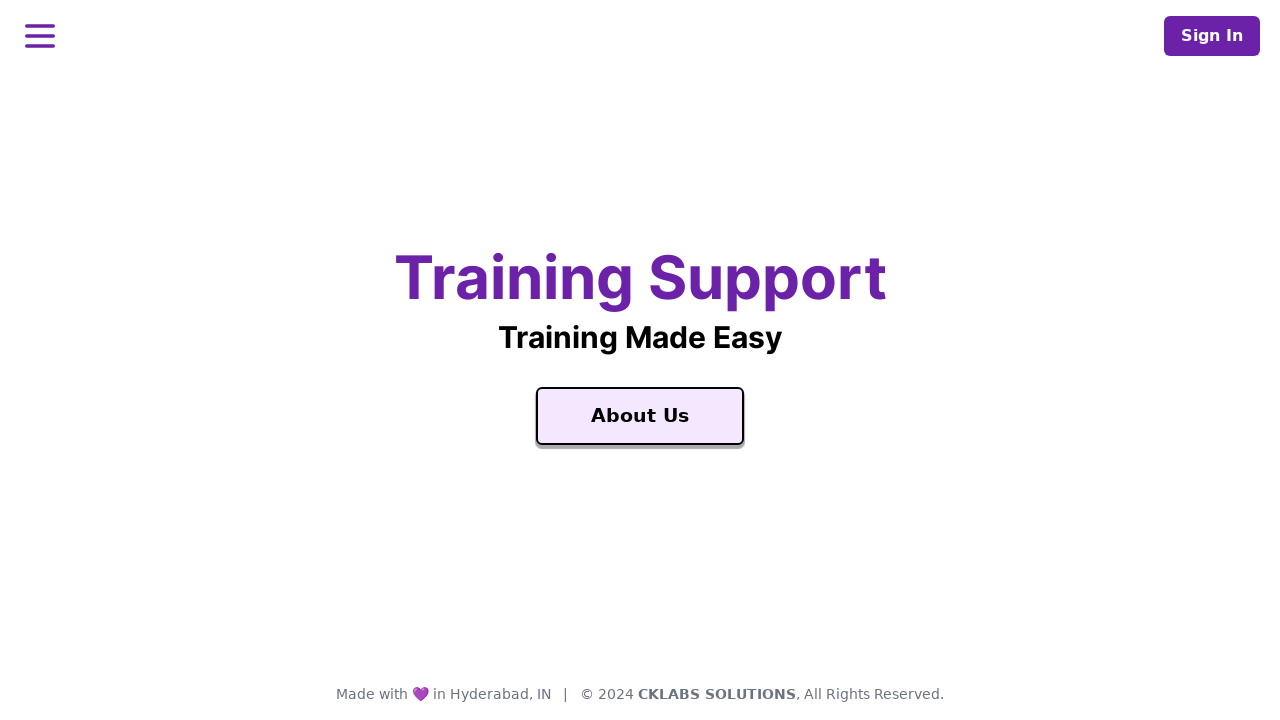

Retrieved homepage title text: 'Training Support'
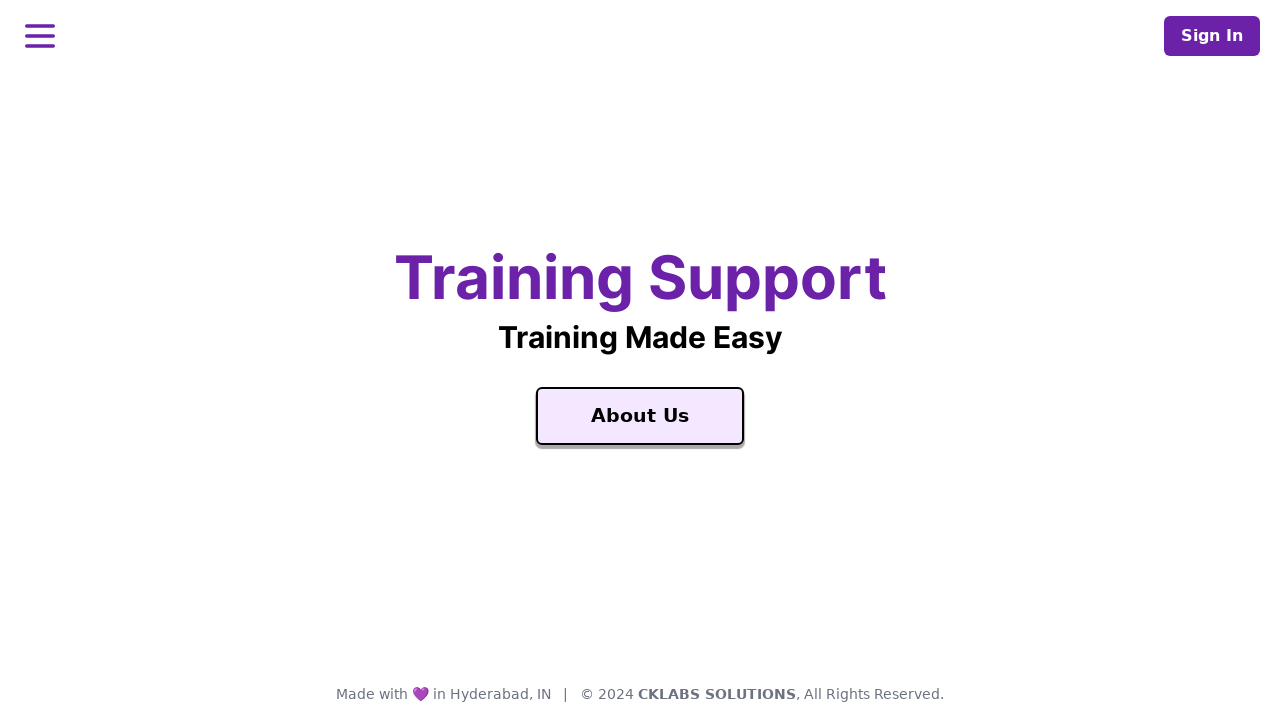

Clicked on 'About Us' link to navigate to About page at (640, 416) on text=About Us
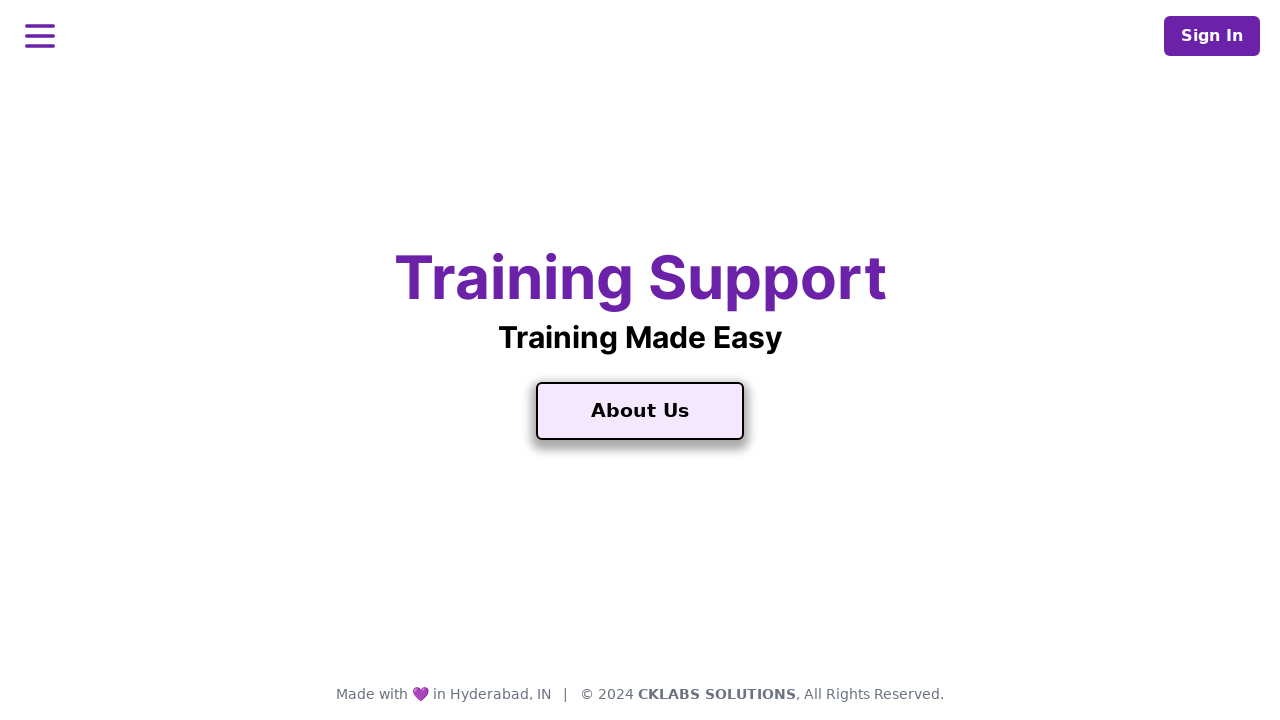

Waited for About Us page to load (networkidle)
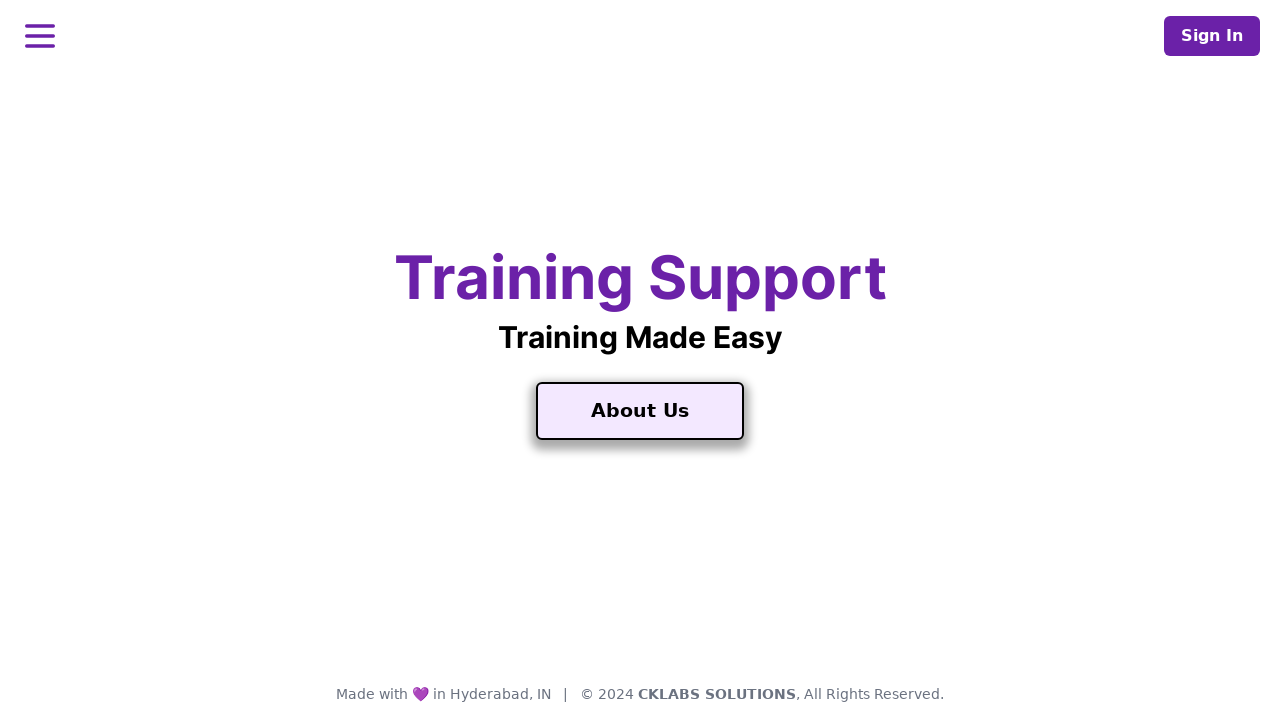

Waited for About Us page content to be visible
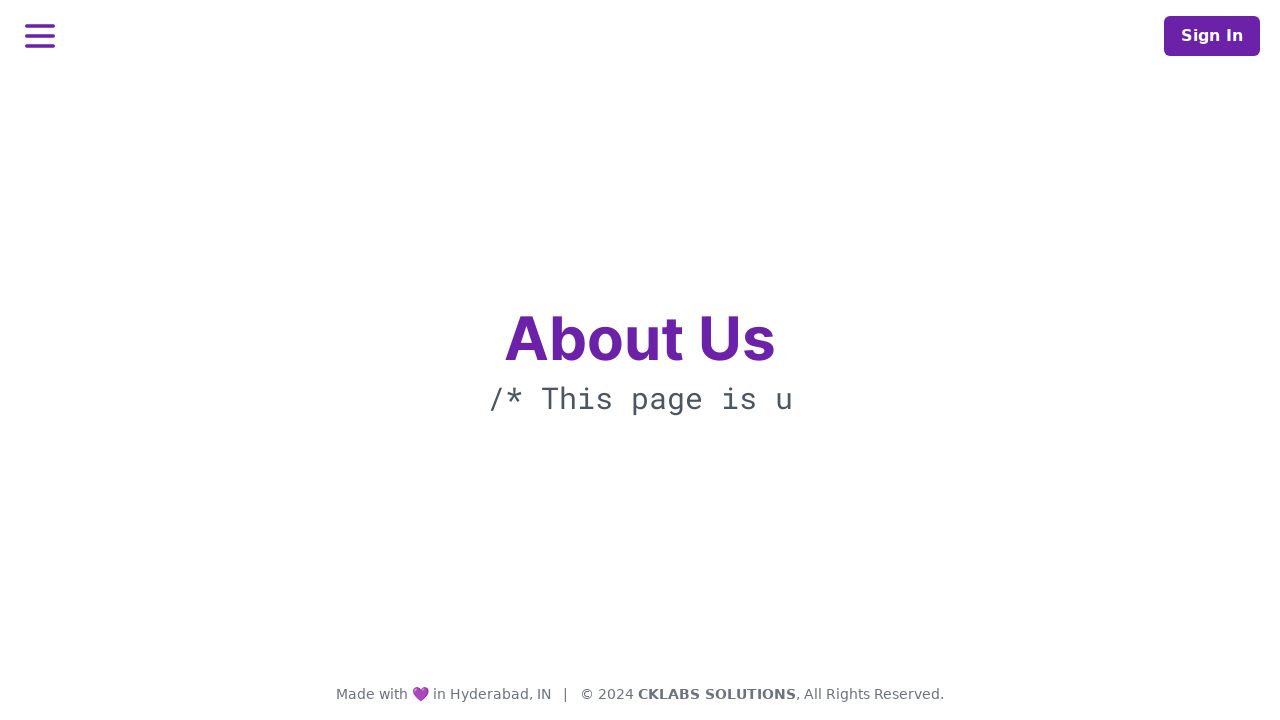

Retrieved About Us page title: 'About Us'
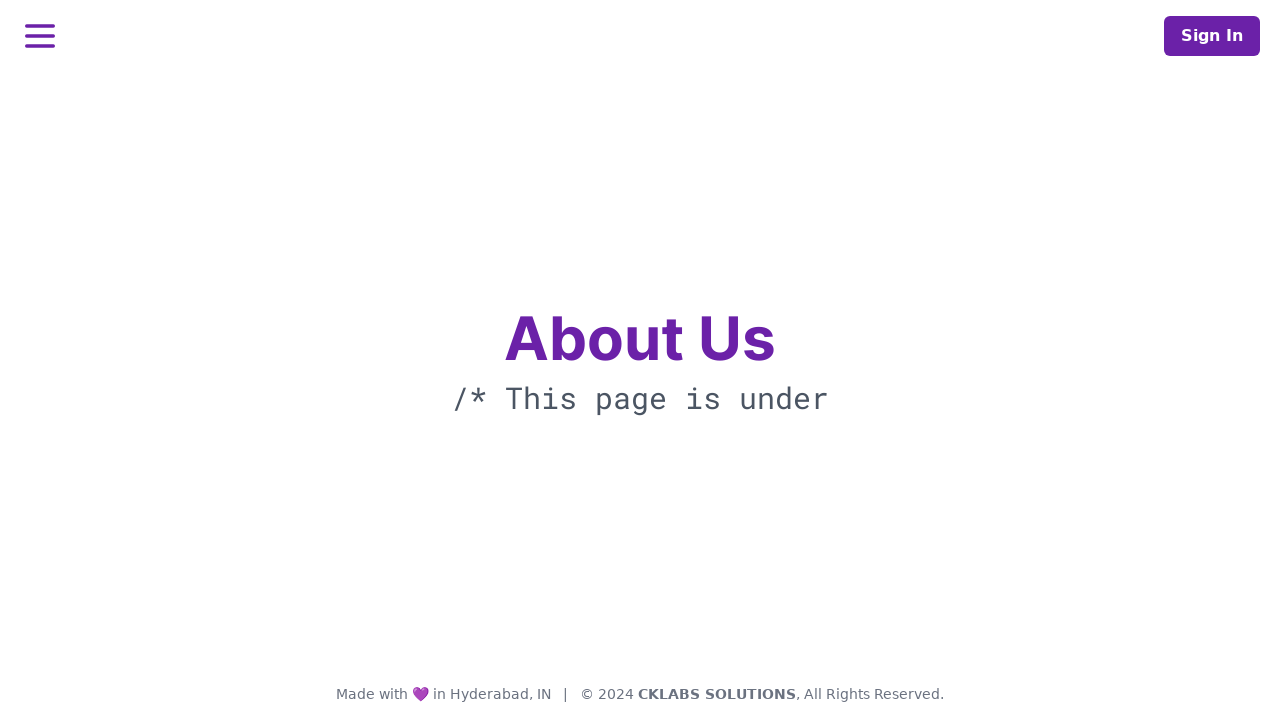

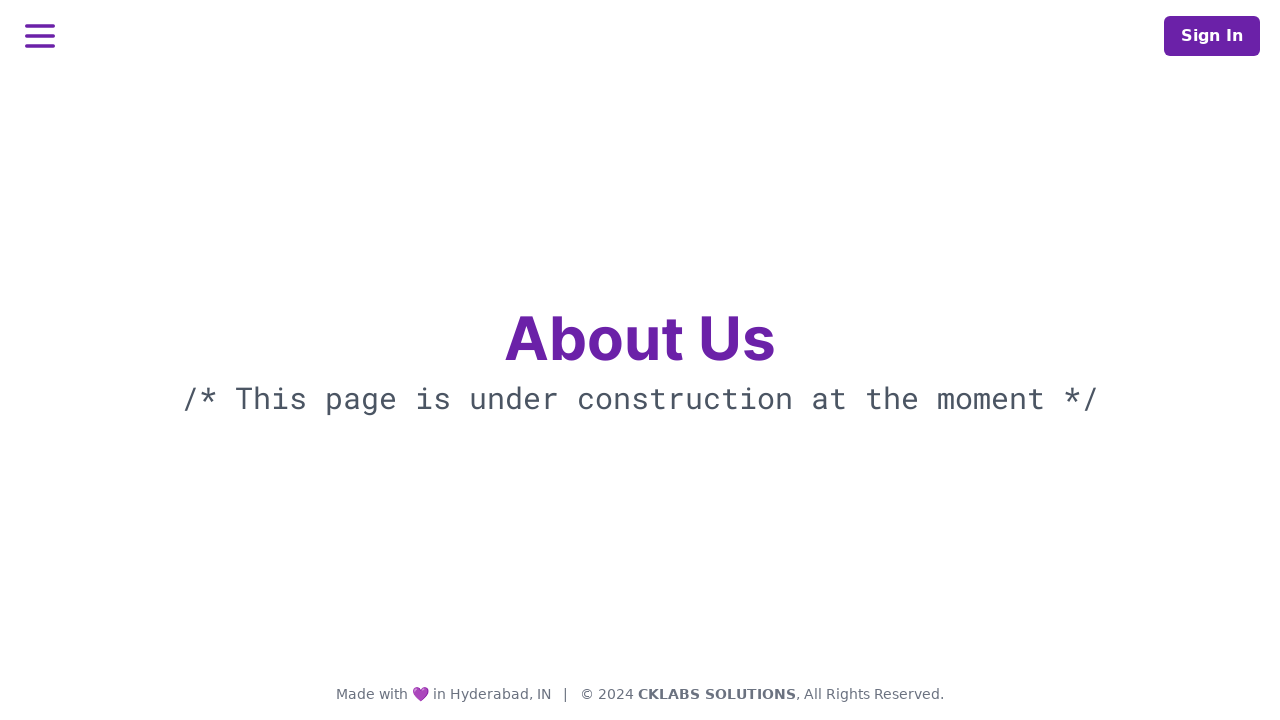